Tests filtering to display only completed items

Starting URL: https://demo.playwright.dev/todomvc

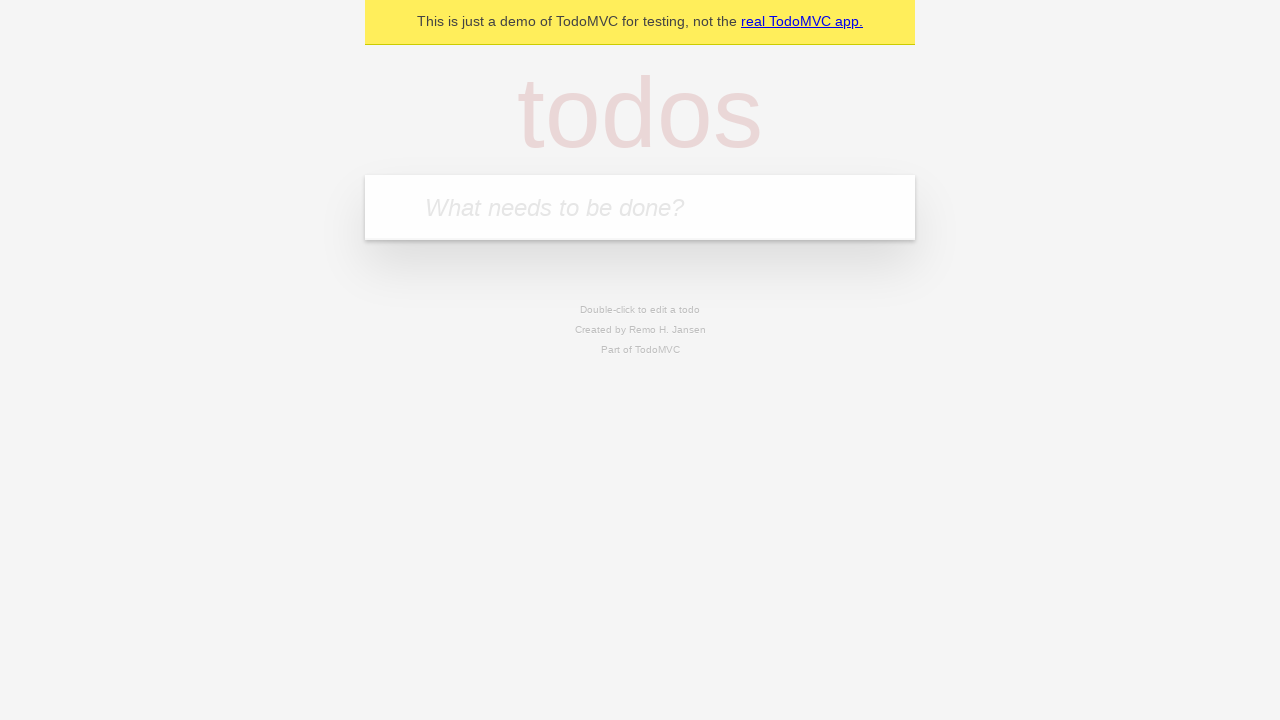

Located the todo input field
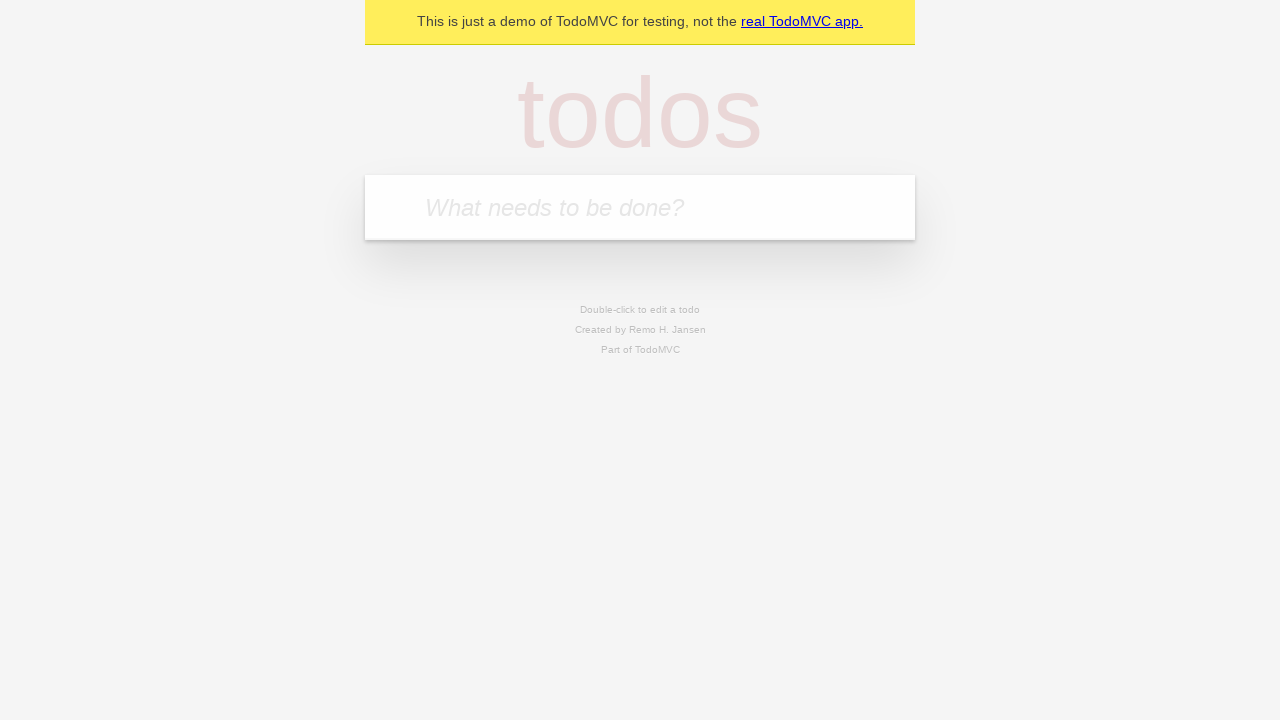

Filled first todo: 'buy some cheese' on internal:attr=[placeholder="What needs to be done?"i]
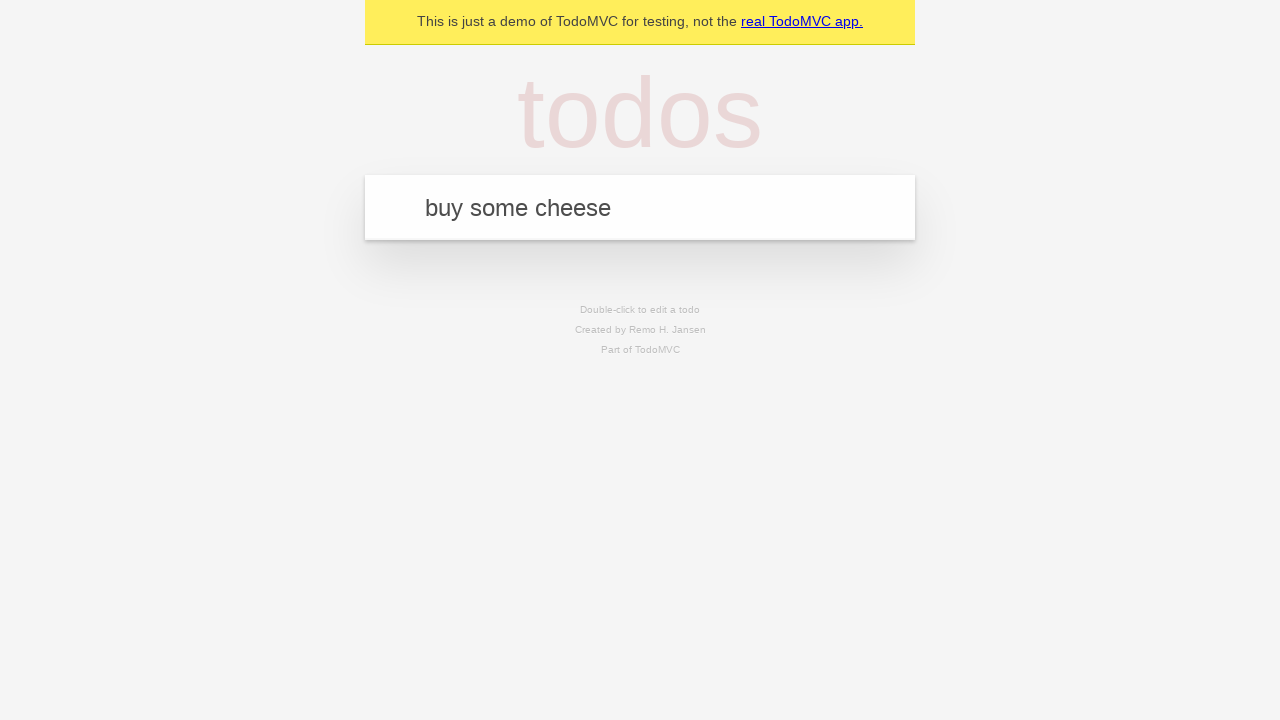

Pressed Enter to create first todo on internal:attr=[placeholder="What needs to be done?"i]
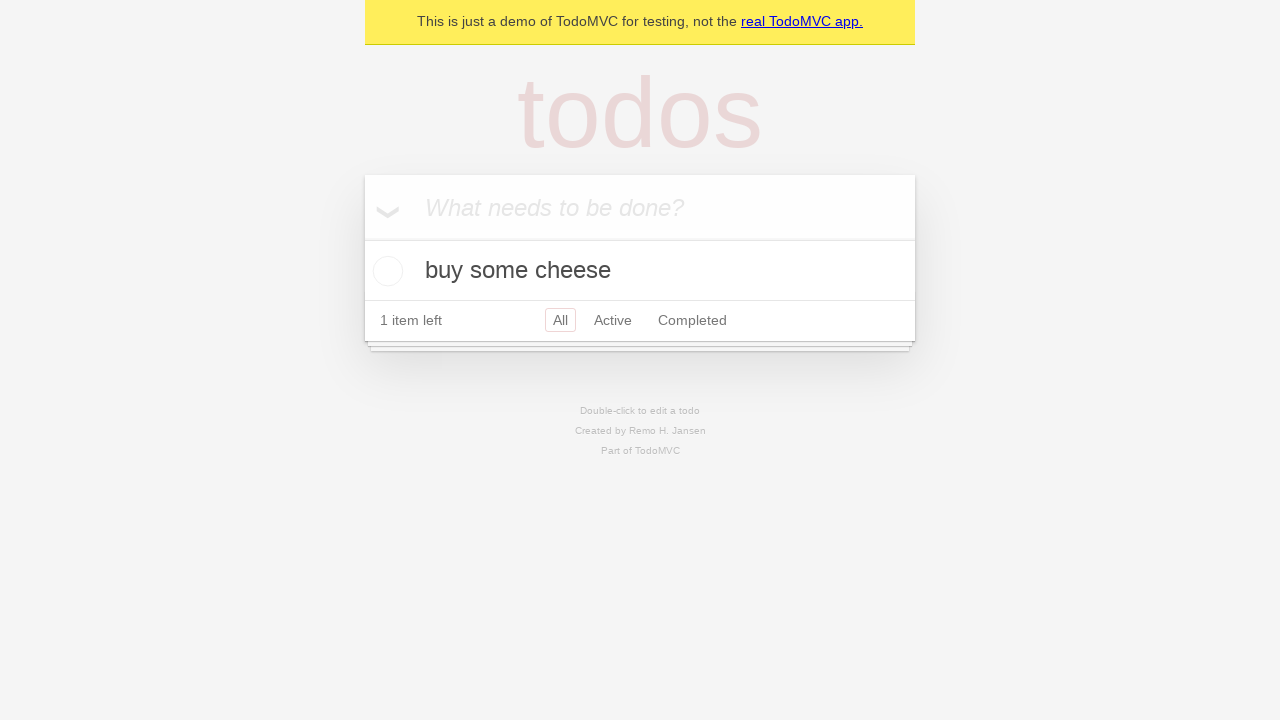

Filled second todo: 'feed the cat' on internal:attr=[placeholder="What needs to be done?"i]
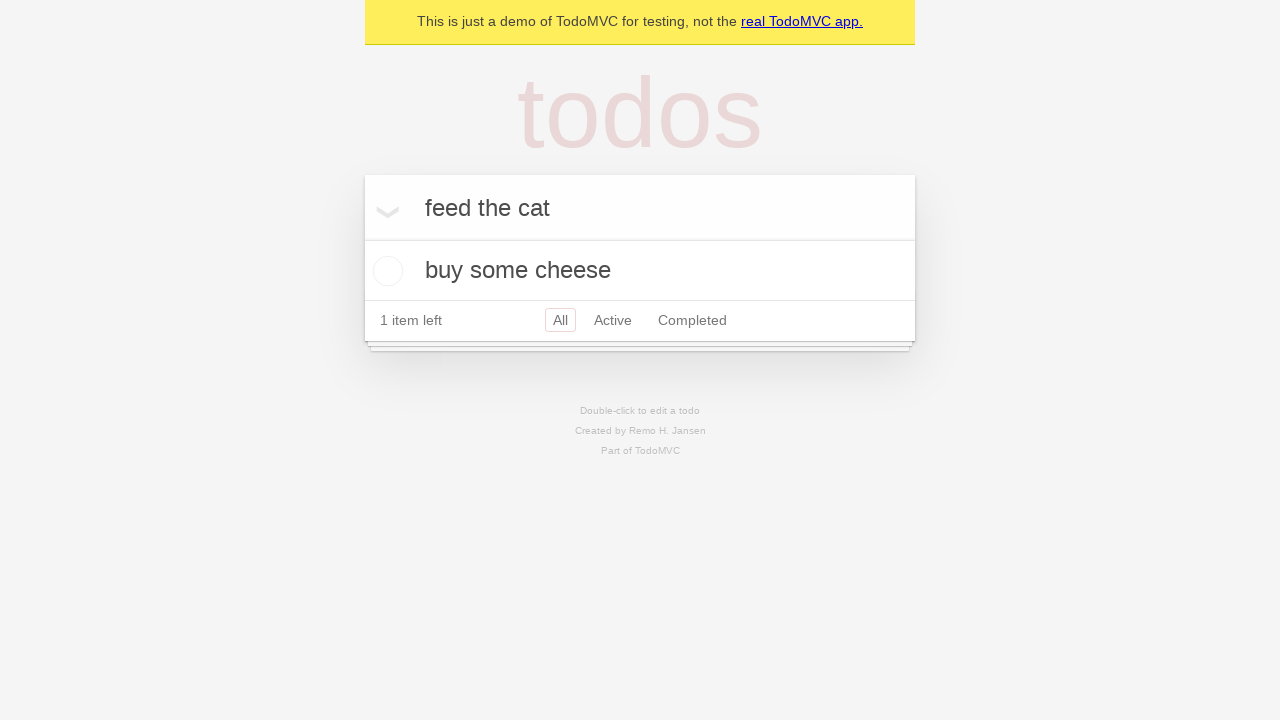

Pressed Enter to create second todo on internal:attr=[placeholder="What needs to be done?"i]
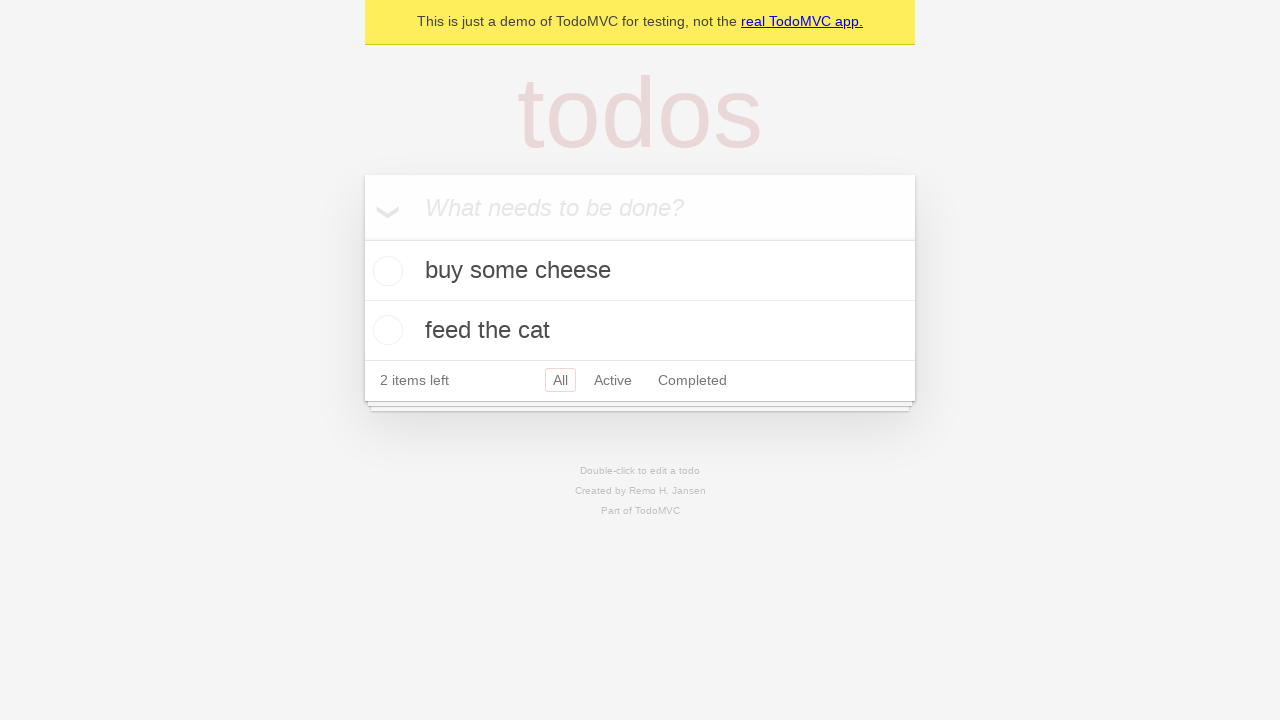

Filled third todo: 'book a doctors appointment' on internal:attr=[placeholder="What needs to be done?"i]
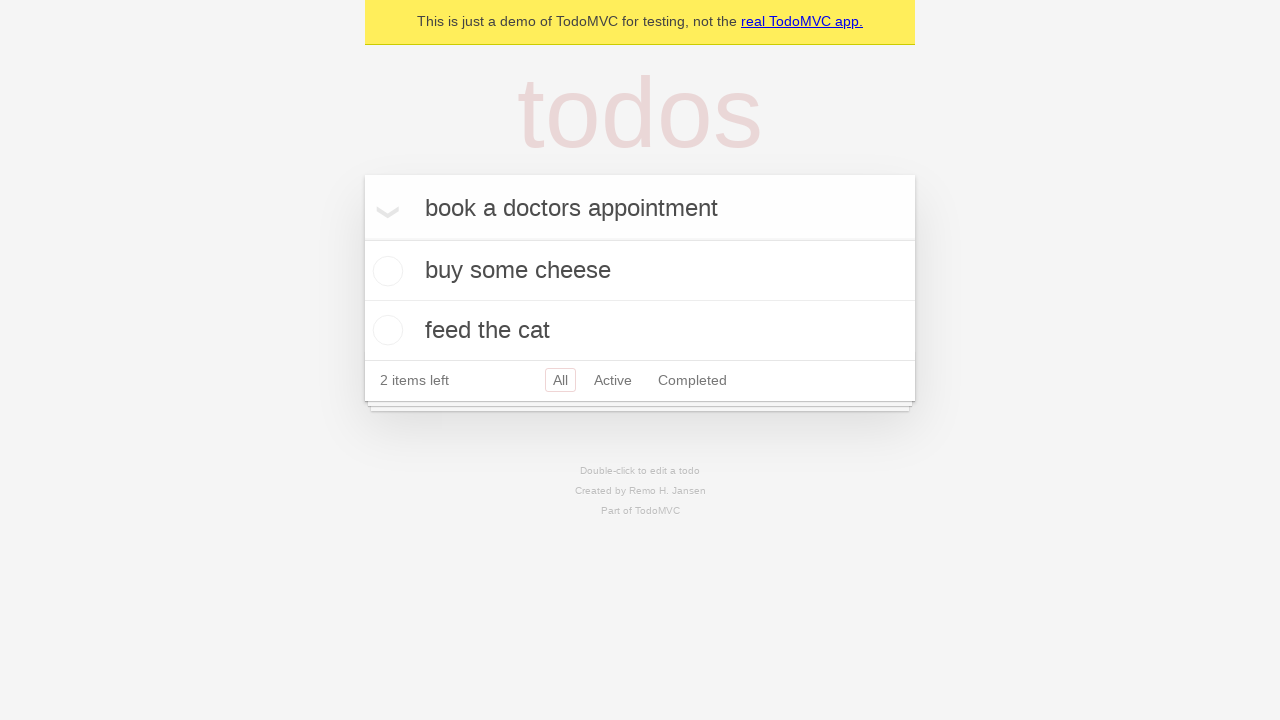

Pressed Enter to create third todo on internal:attr=[placeholder="What needs to be done?"i]
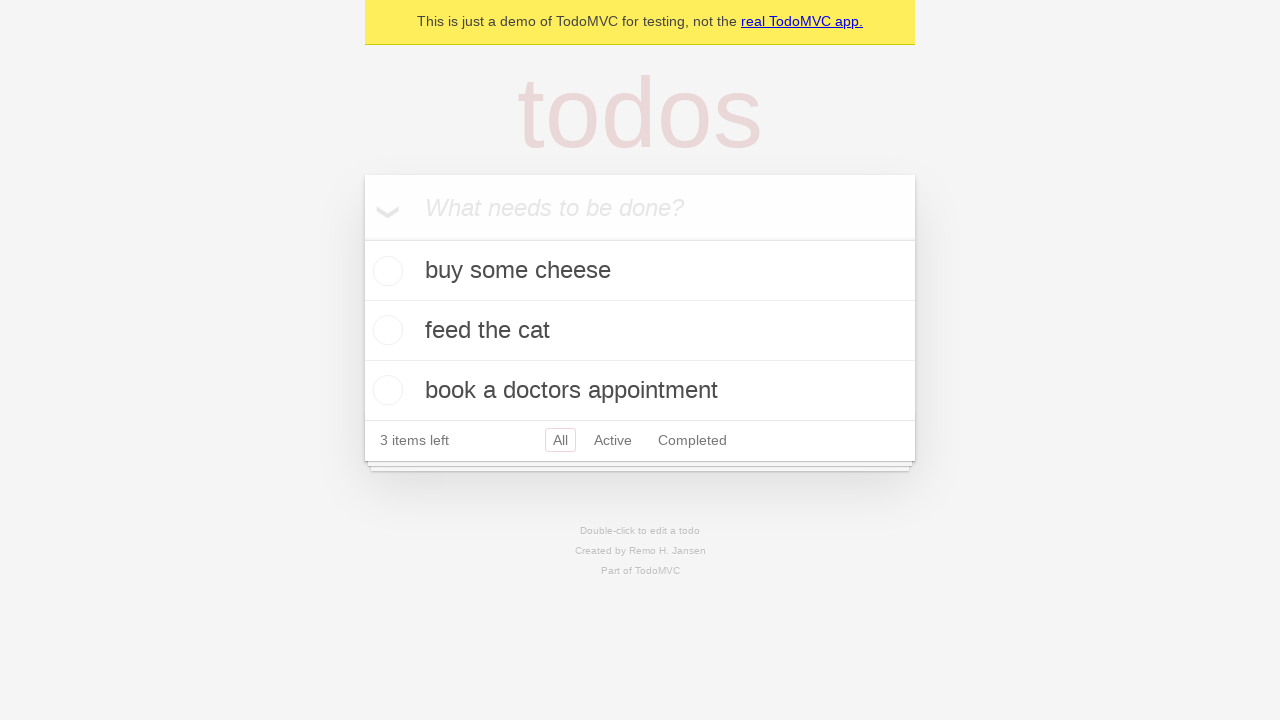

Waited for all three todo items to be created
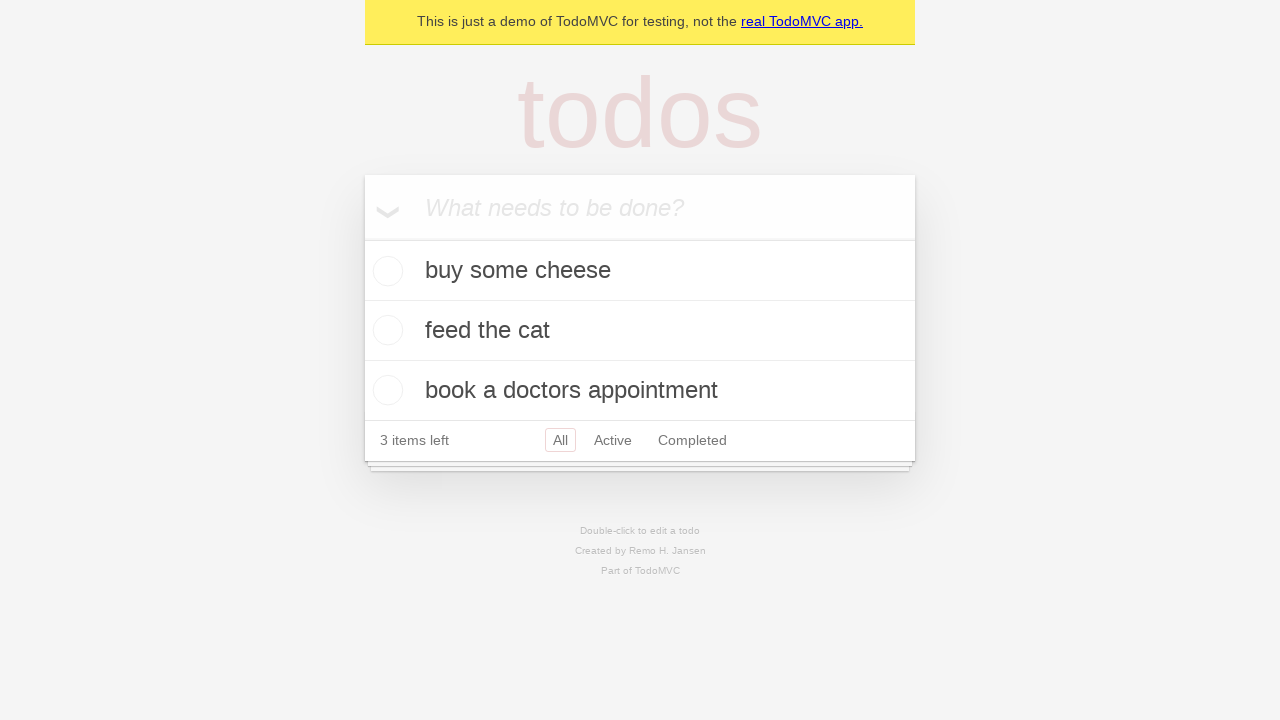

Checked the second todo item to mark it as completed at (385, 330) on .todo-list li .toggle >> nth=1
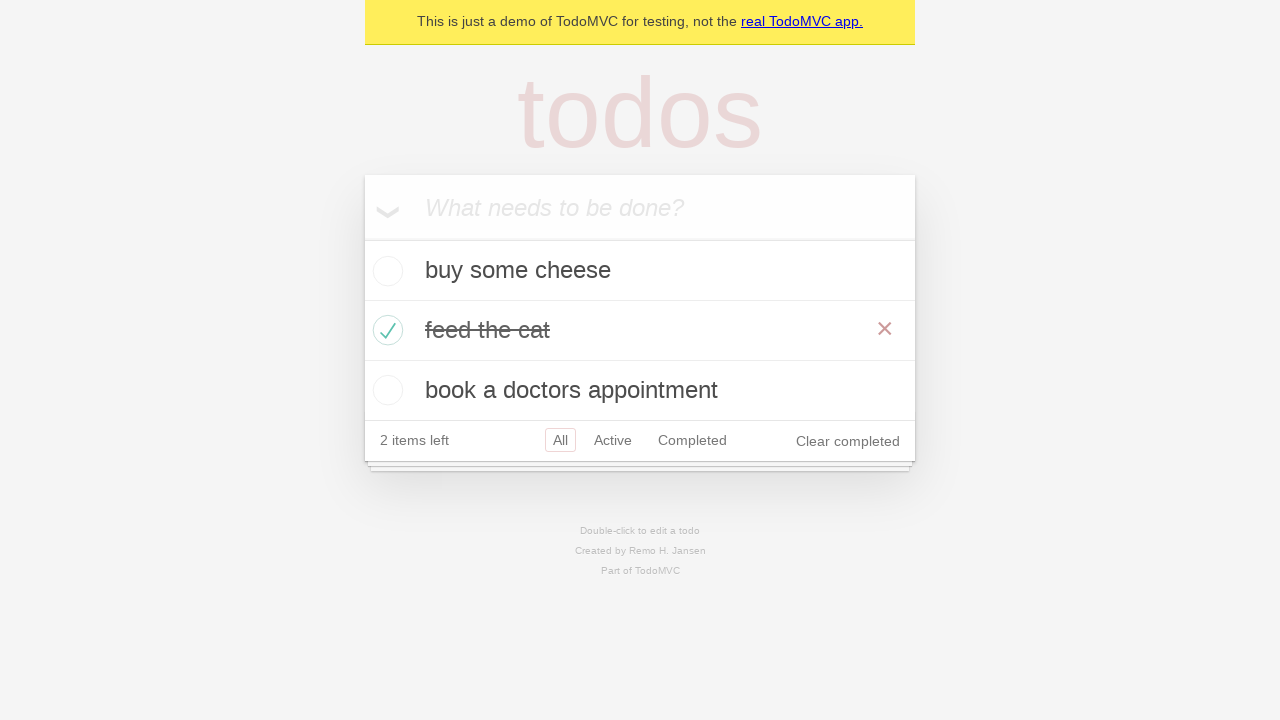

Clicked the Completed filter to display only completed items at (692, 440) on internal:role=link[name="Completed"i]
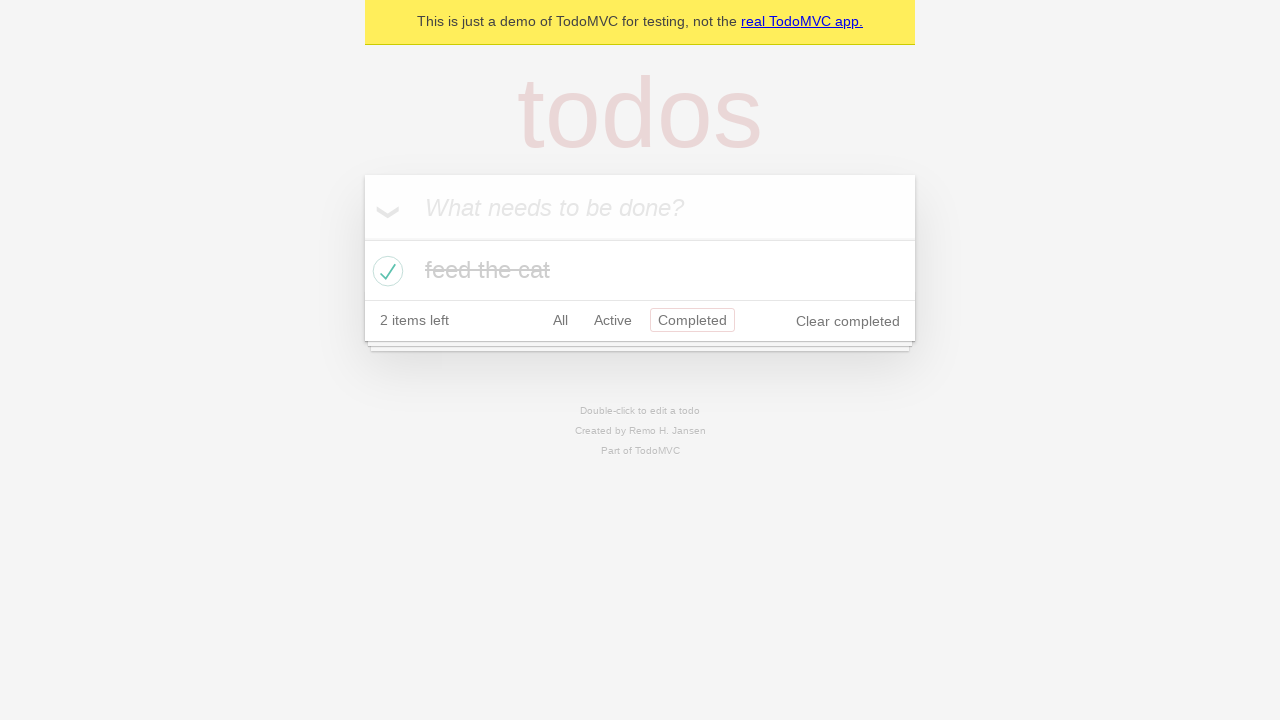

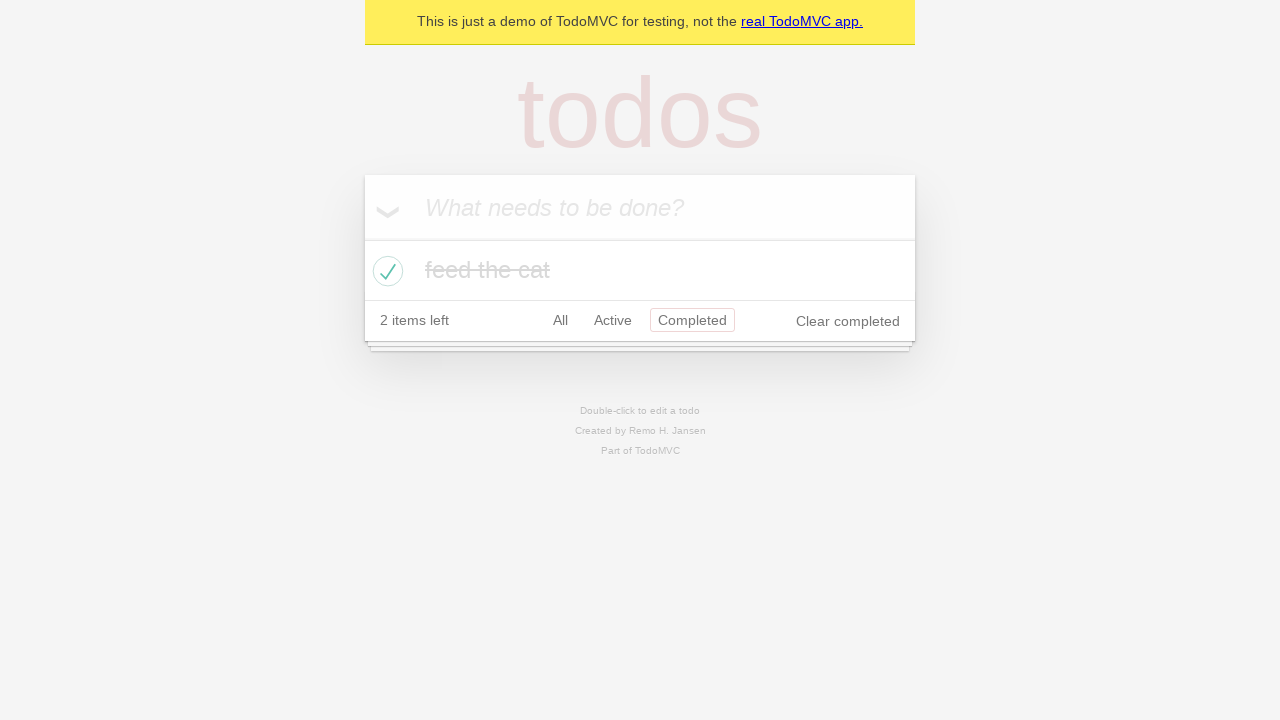